Tests the zoom out functionality on a map by clicking the zoom out control button

Starting URL: http://navigator.ba

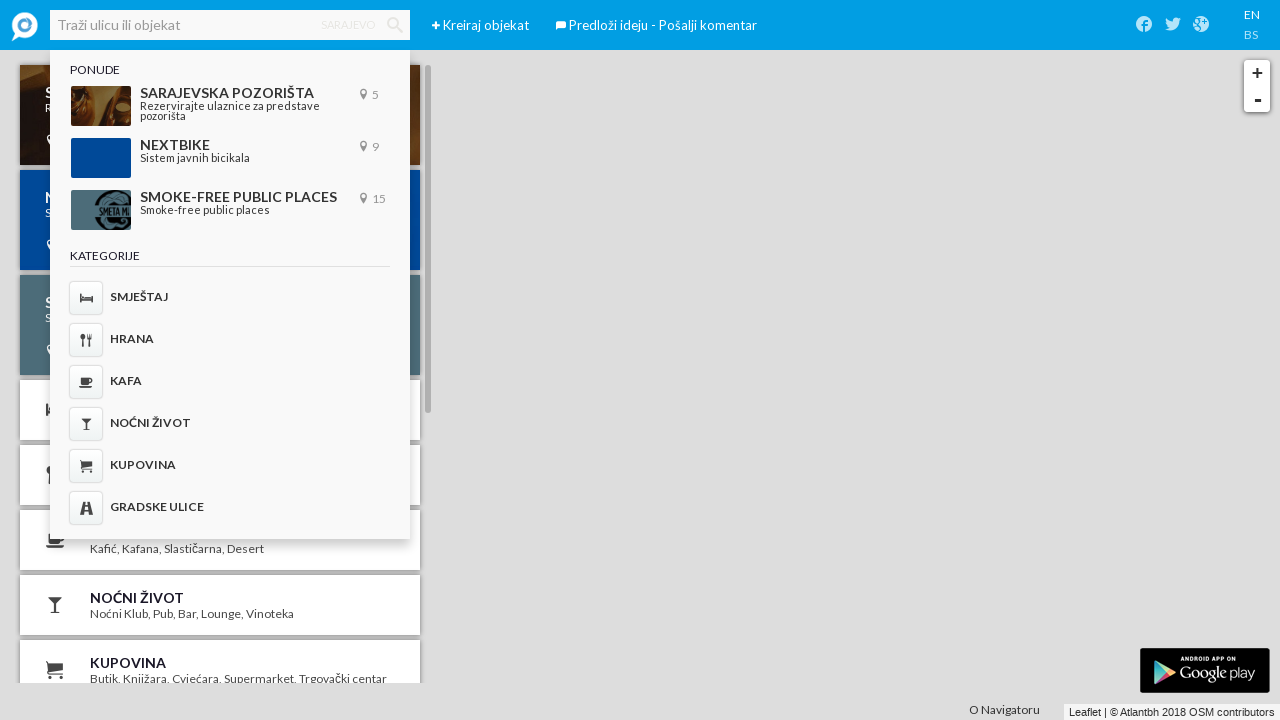

Navigated to http://navigator.ba
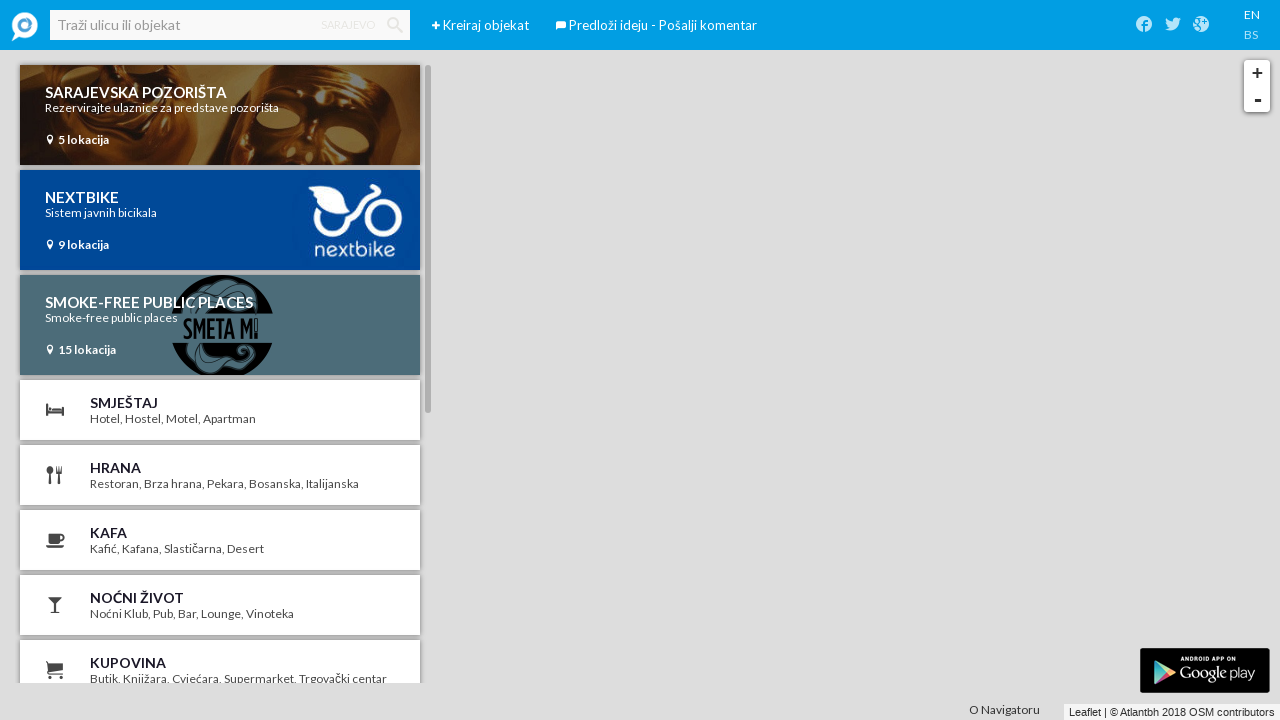

Clicked zoom out control button at (1257, 99) on .leaflet-control-zoom-out
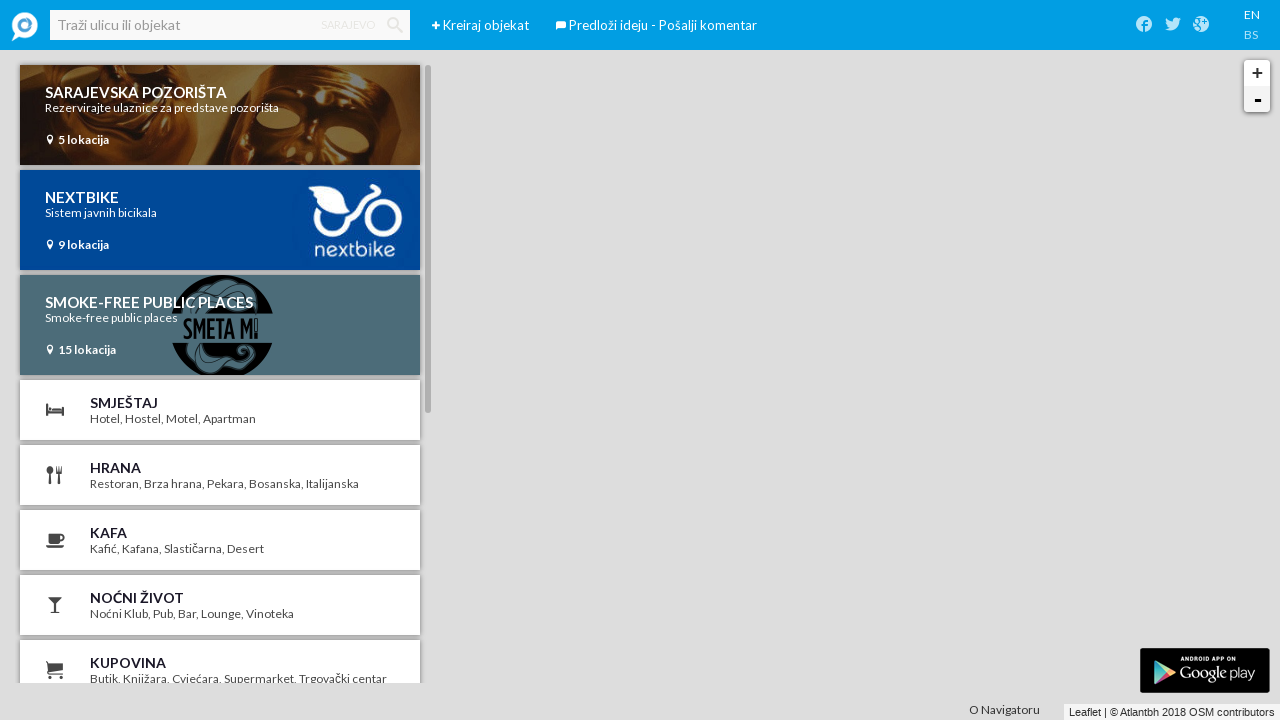

Waited for zoom animation to complete
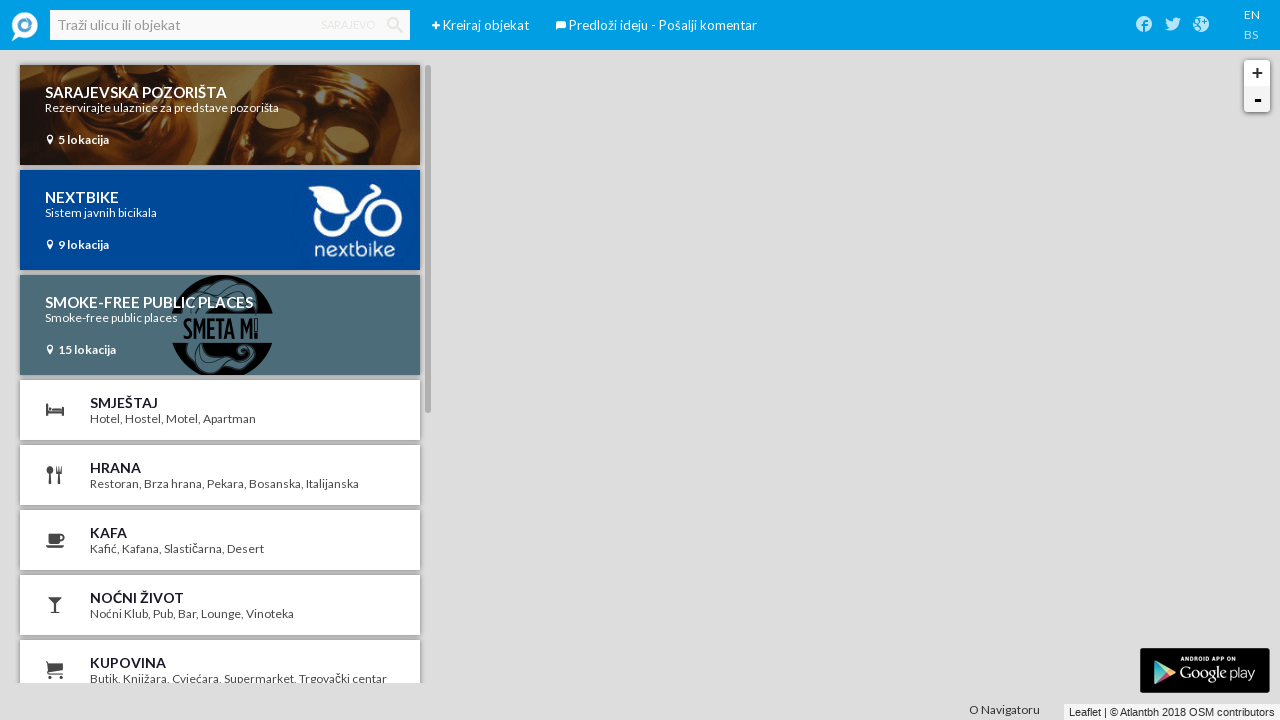

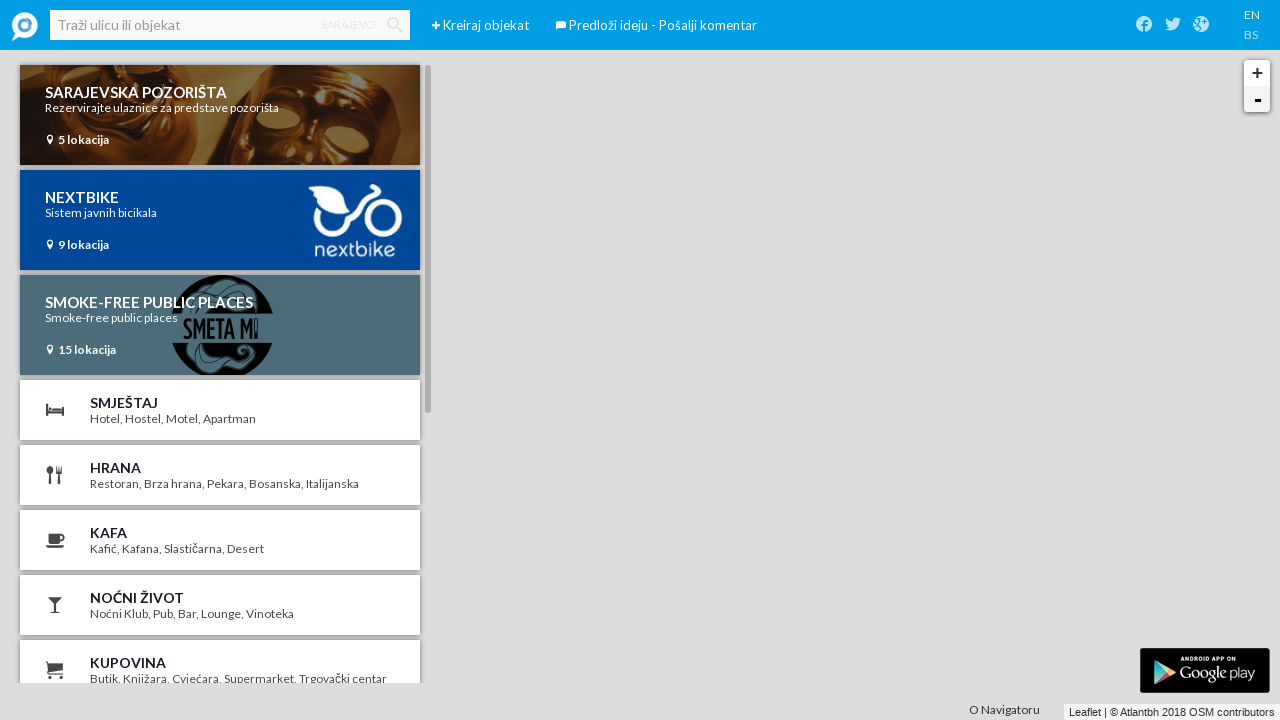